Tests the login form validation by entering only a password without a username and verifying that the appropriate error message "Username is required" is displayed.

Starting URL: https://www.saucedemo.com/

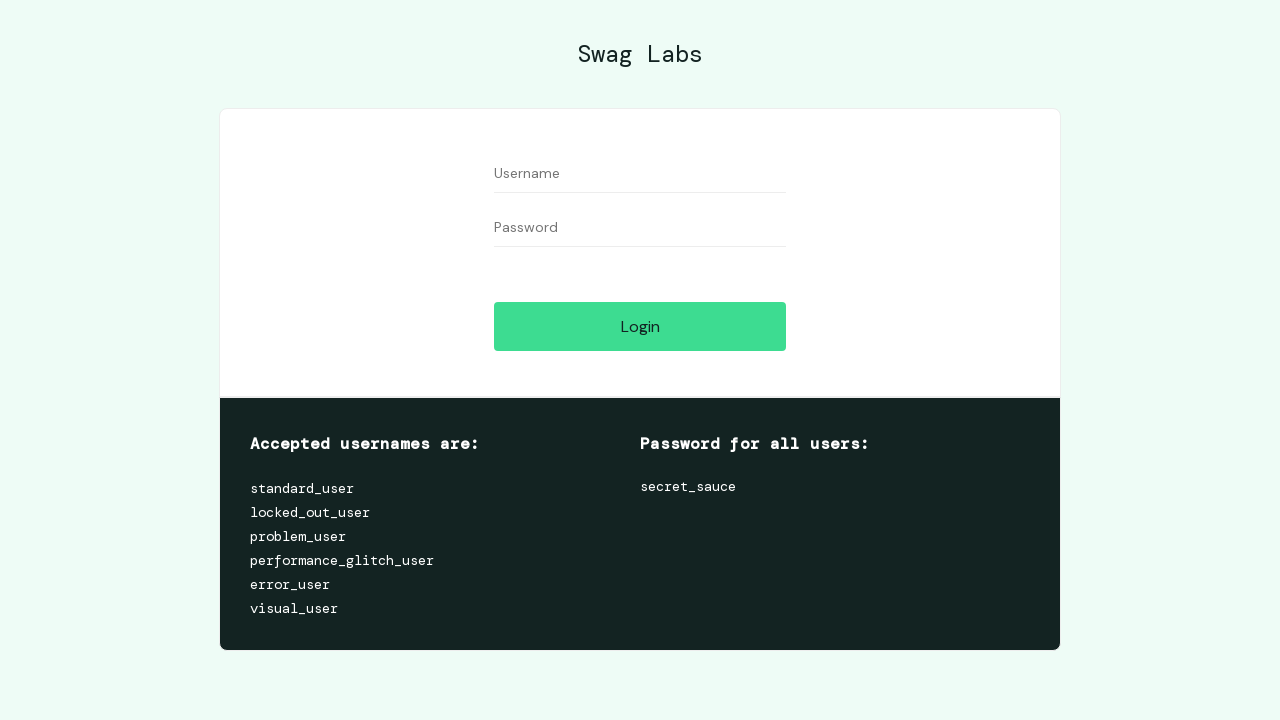

Waited for login logo to be visible
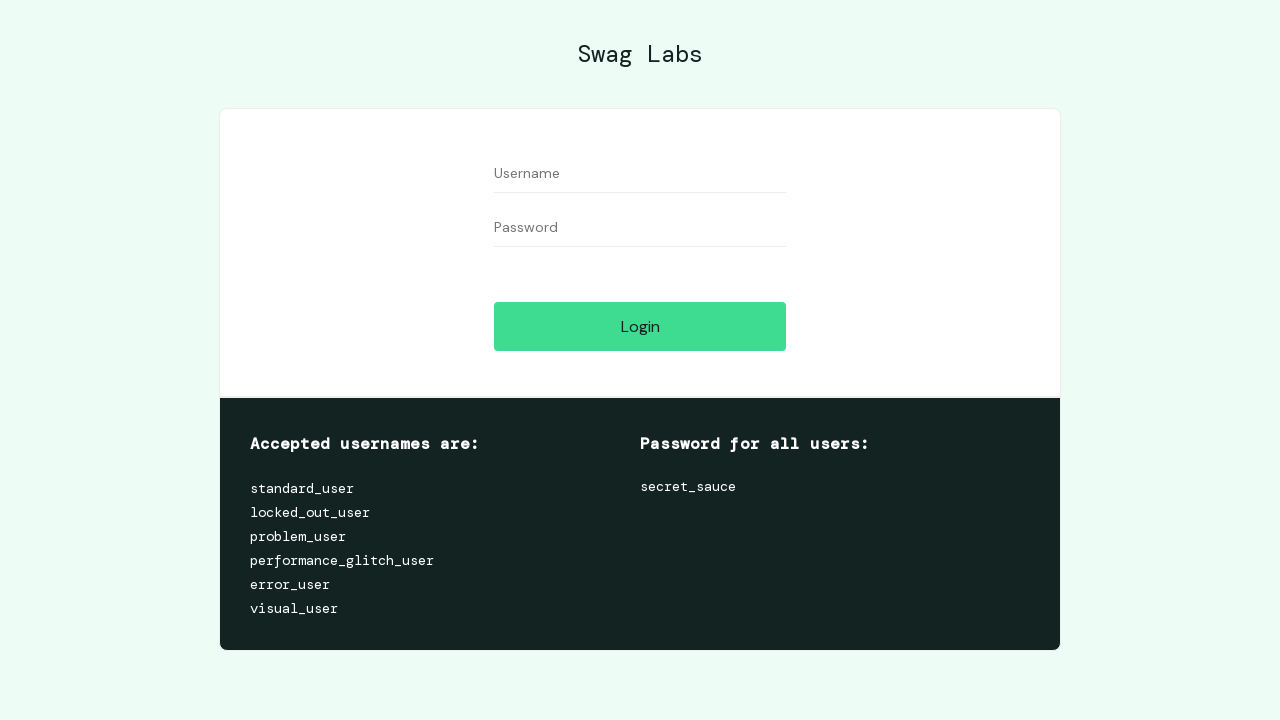

Filled password field with 'secret_sauce' without entering username on [data-test='password']
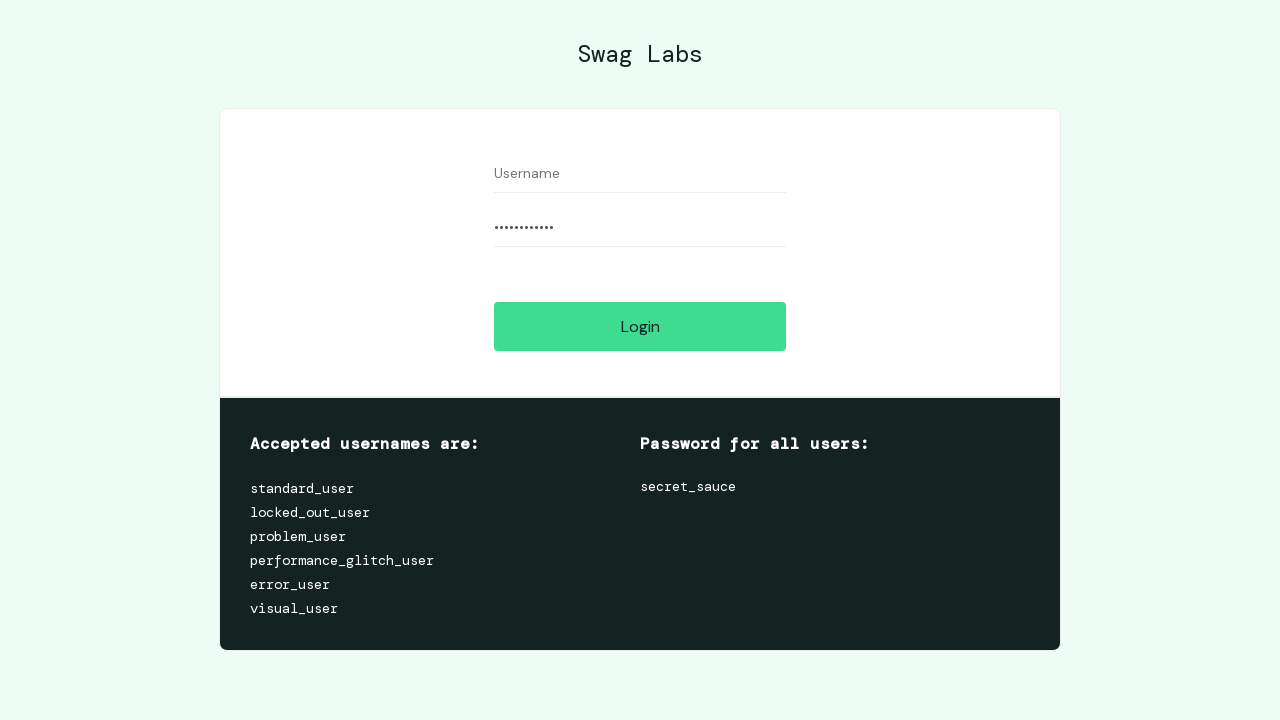

Clicked login button at (640, 326) on [data-test='login-button']
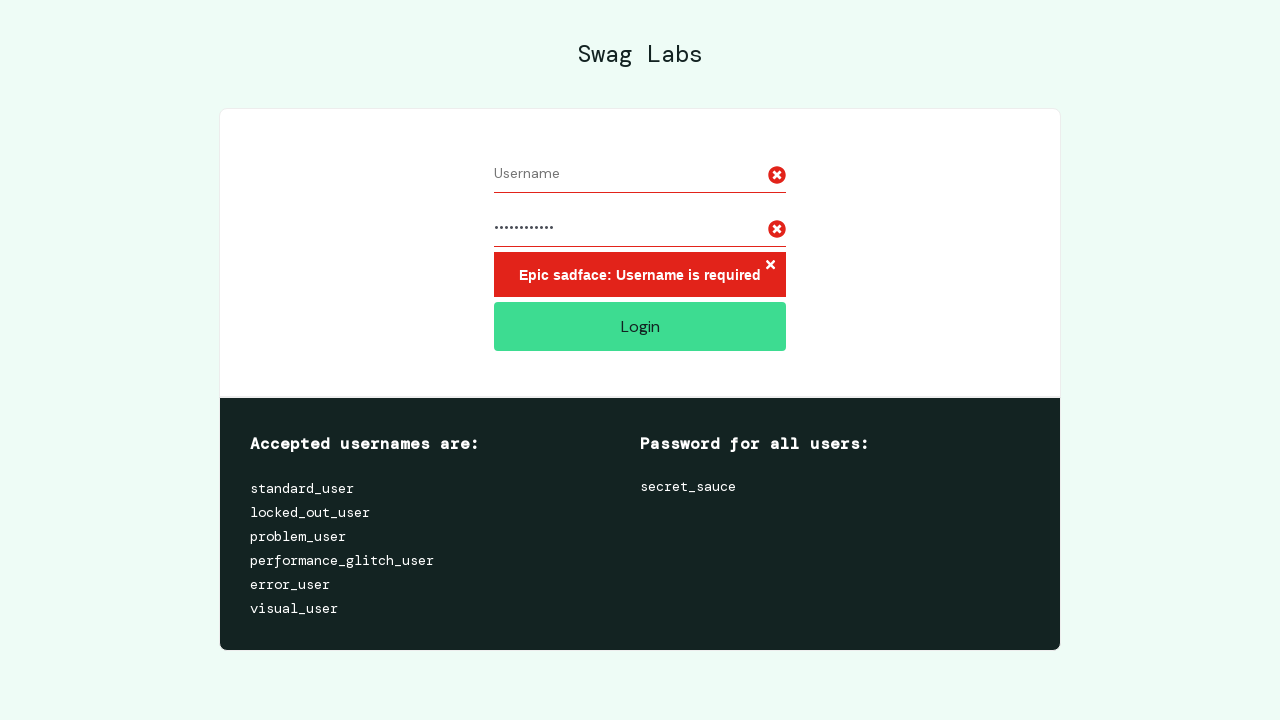

Error message element appeared
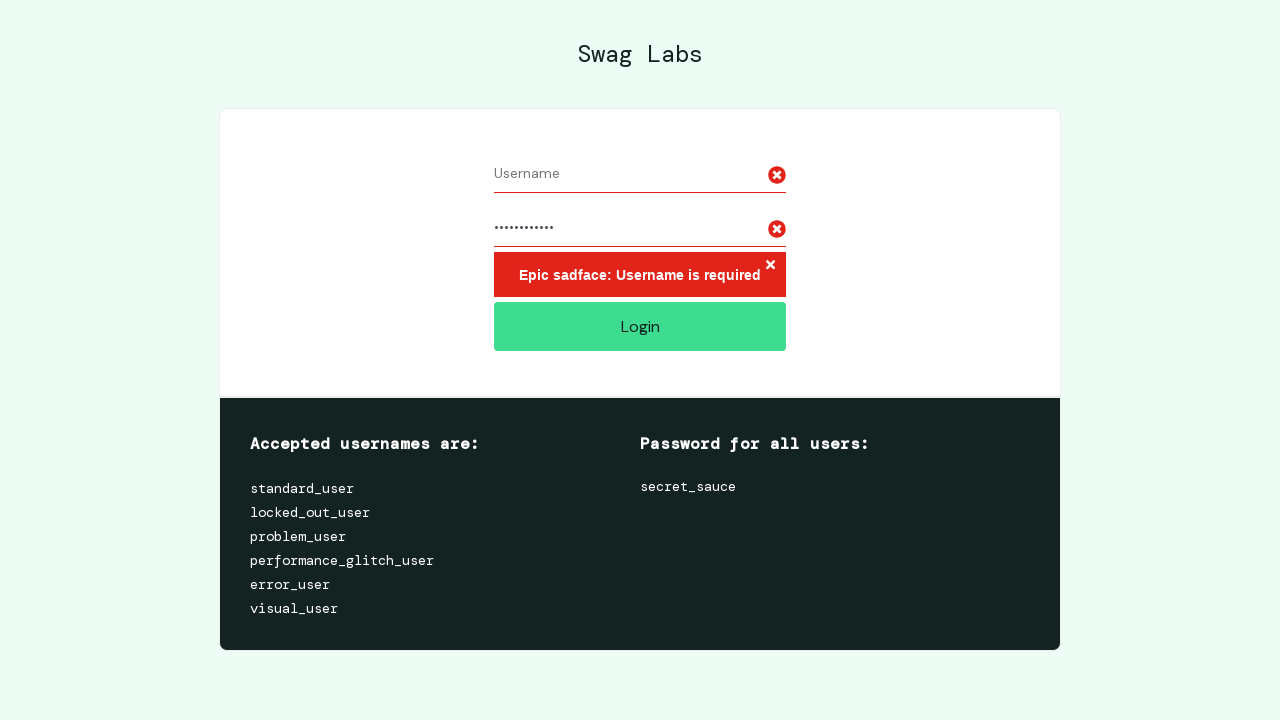

Verified error message displays 'Epic sadface: Username is required'
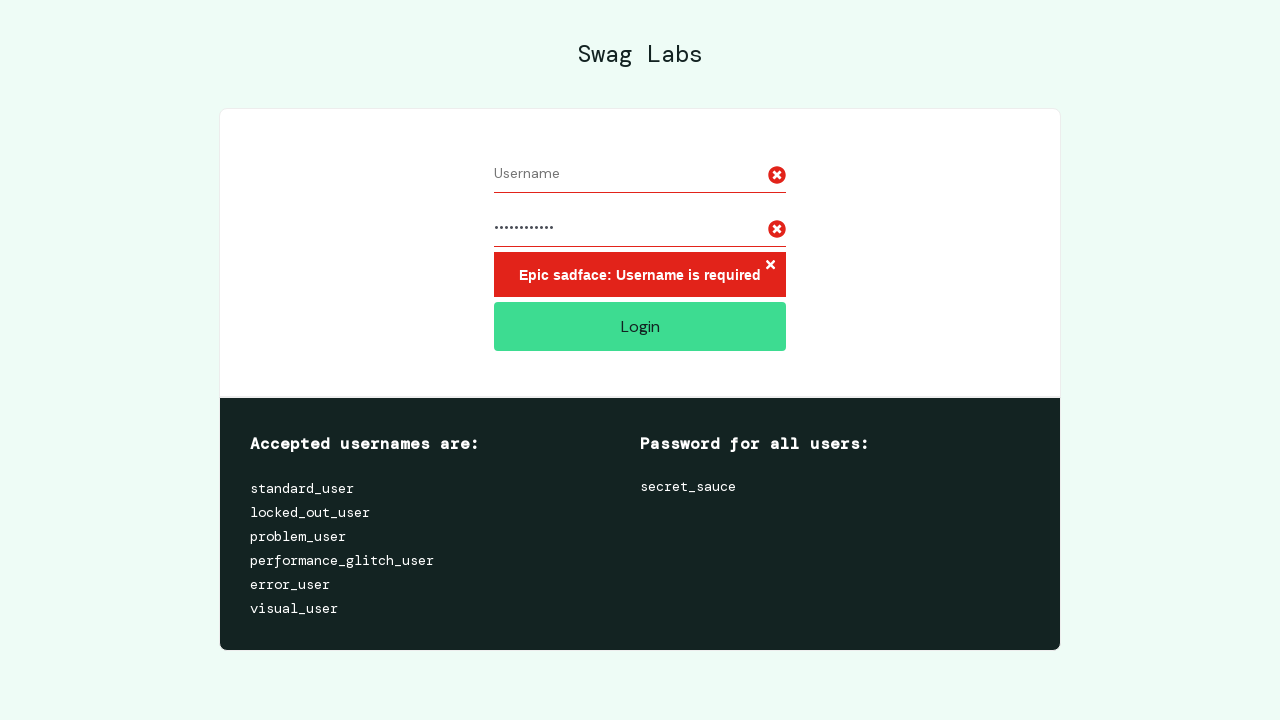

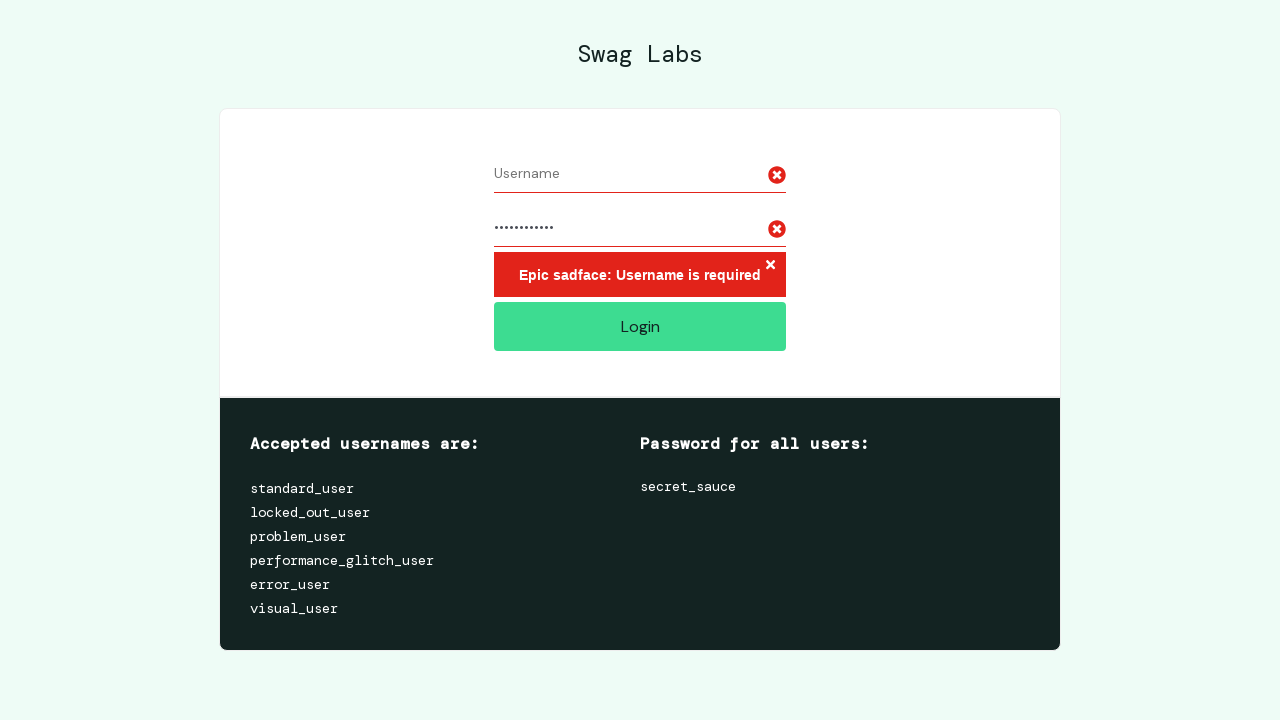